Opens the Flipkart e-commerce website and validates the page title and current URL by checking their values and lengths.

Starting URL: https://flipkart.com/

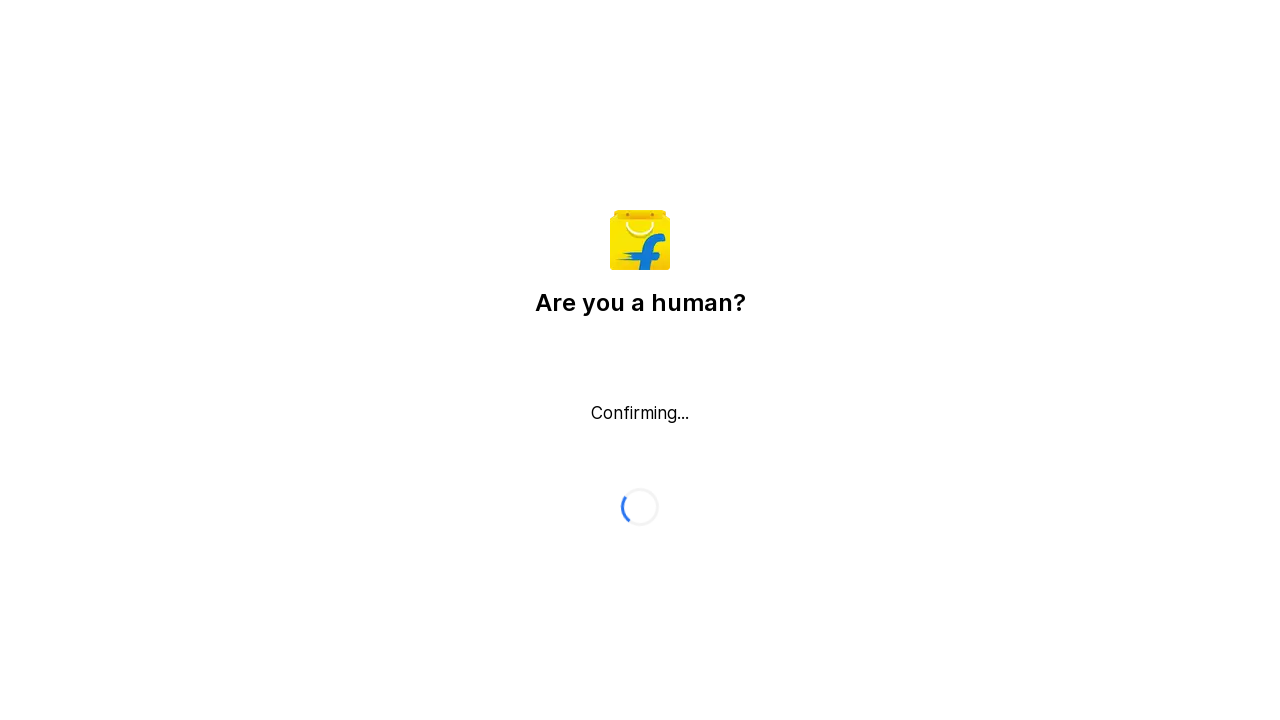

Waited for page to load with domcontentloaded state
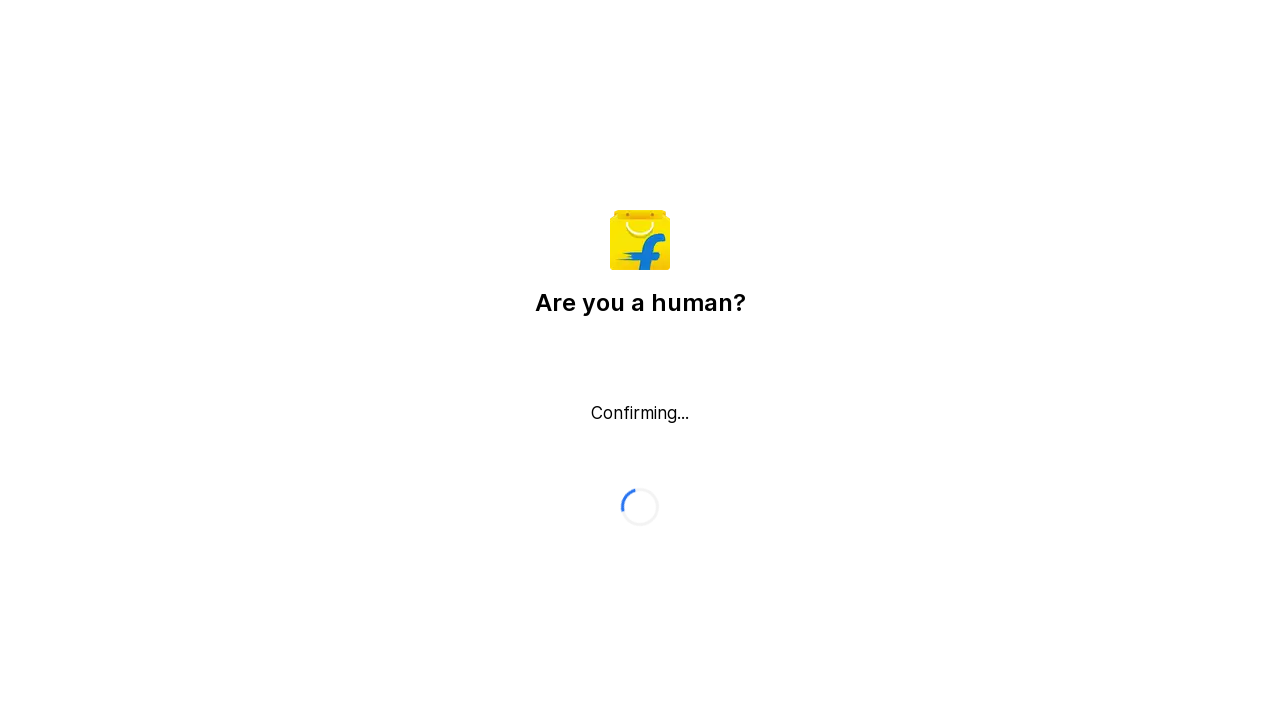

Retrieved page title
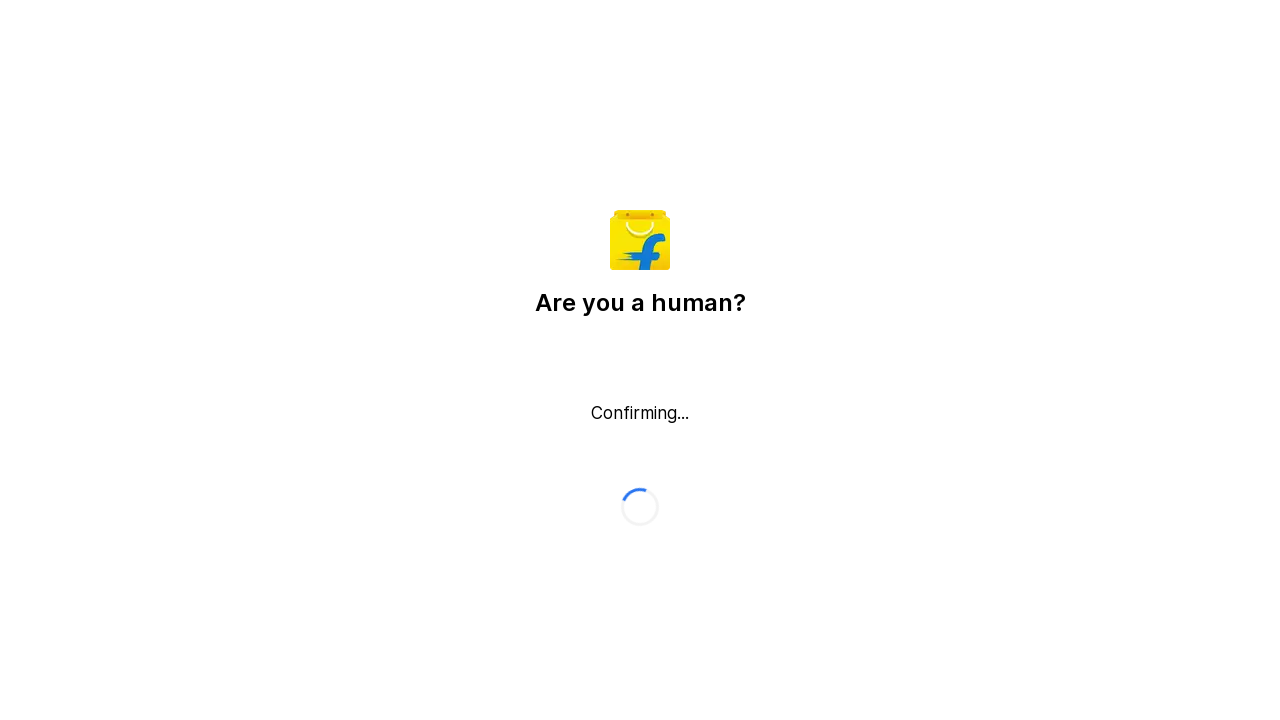

Set expected title for validation
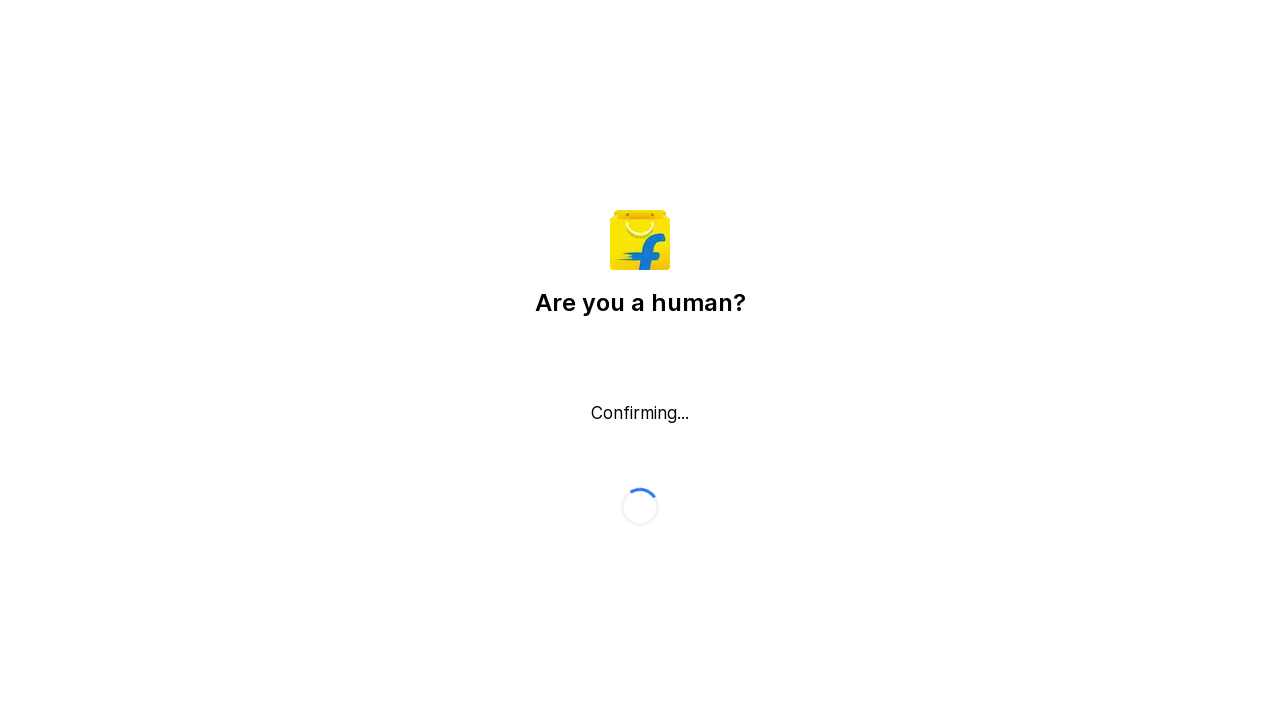

Validated page title: False
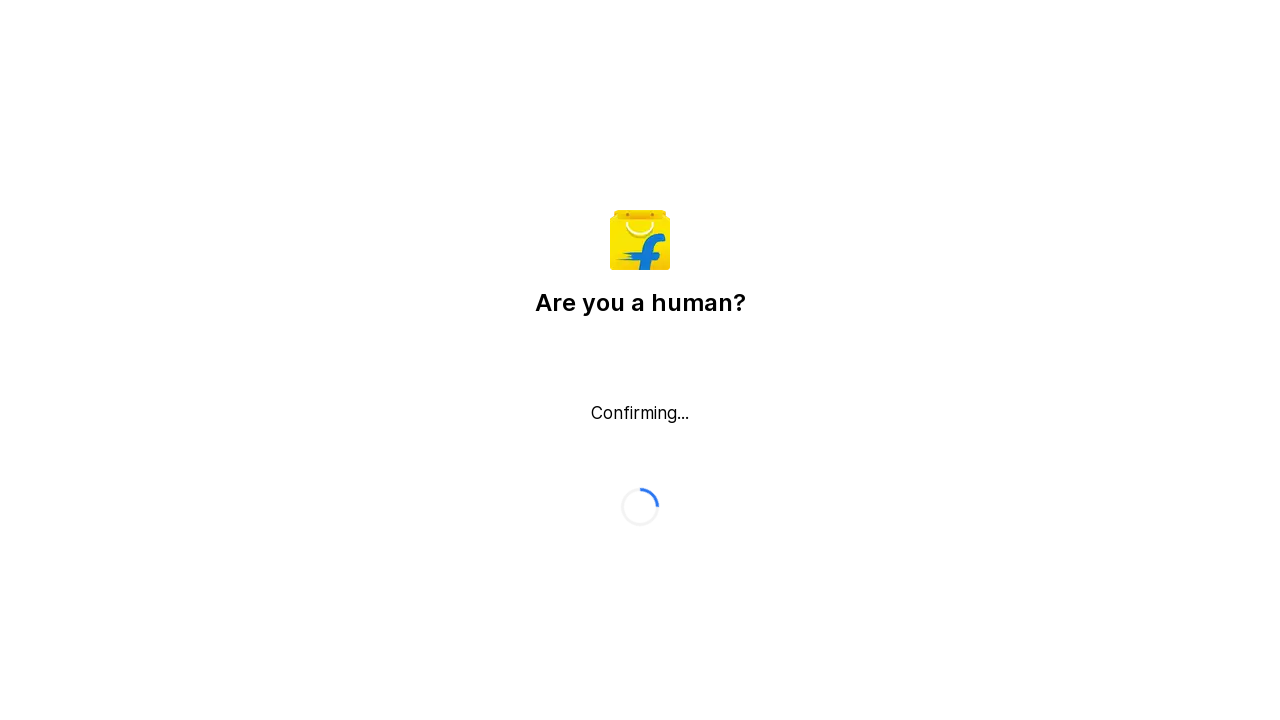

Printed application title: Flipkart reCAPTCHA
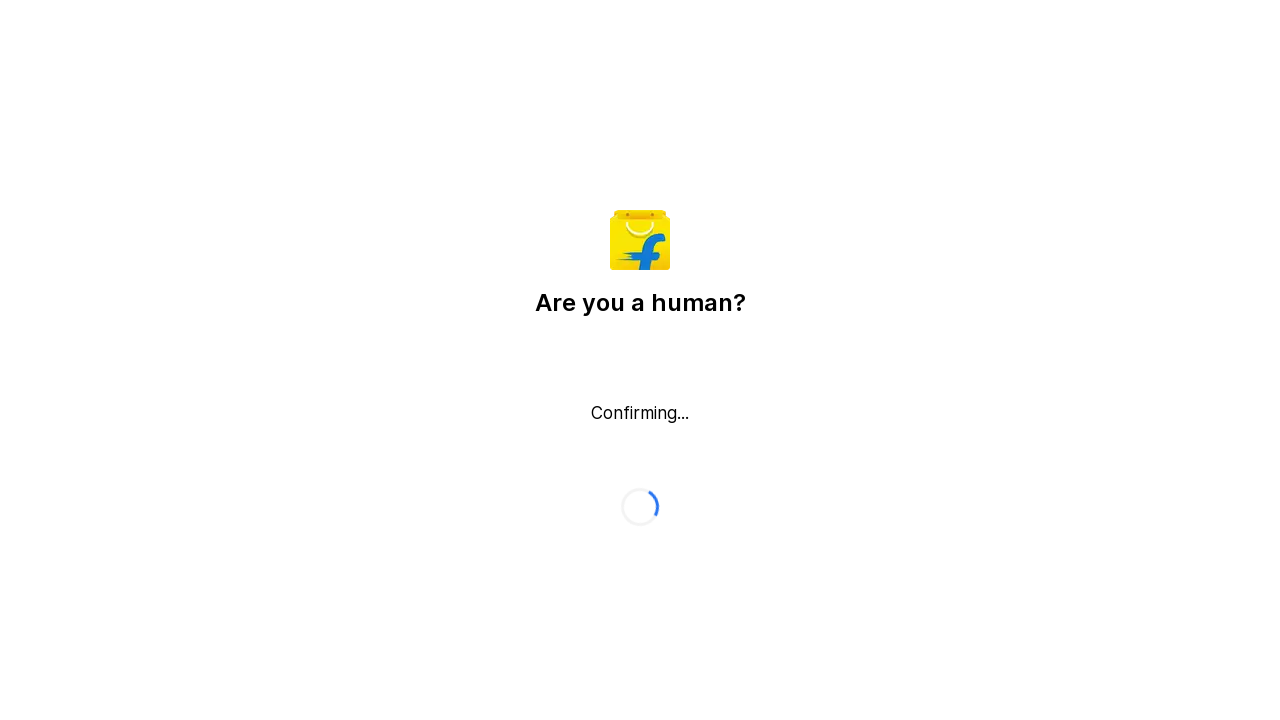

Printed application title length: 18
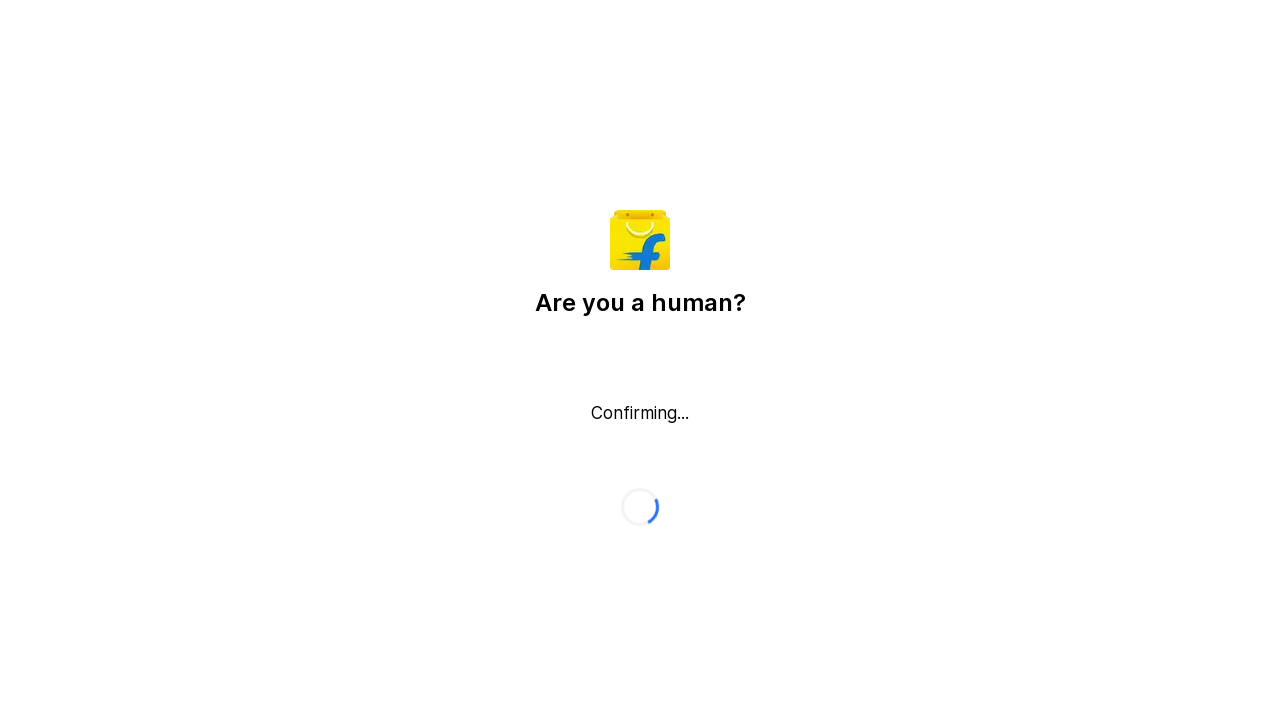

Printed current URL: https://flipkart.com/
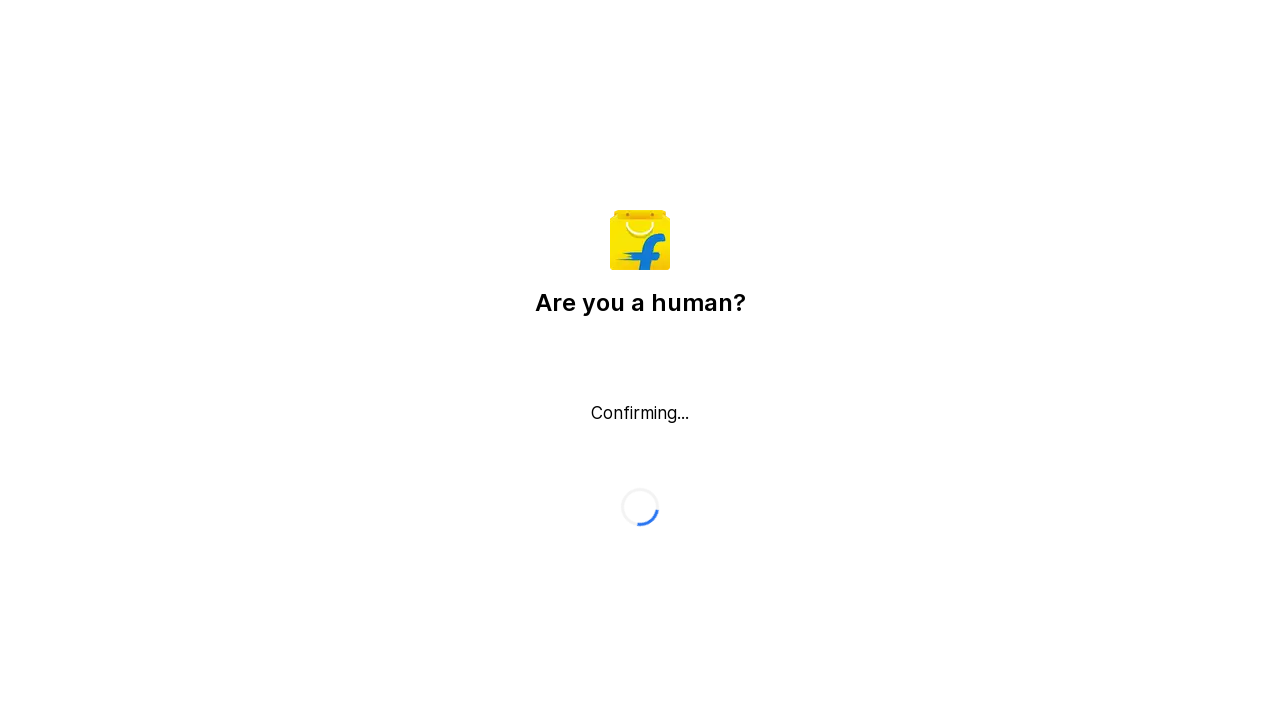

Printed current URL length: 21
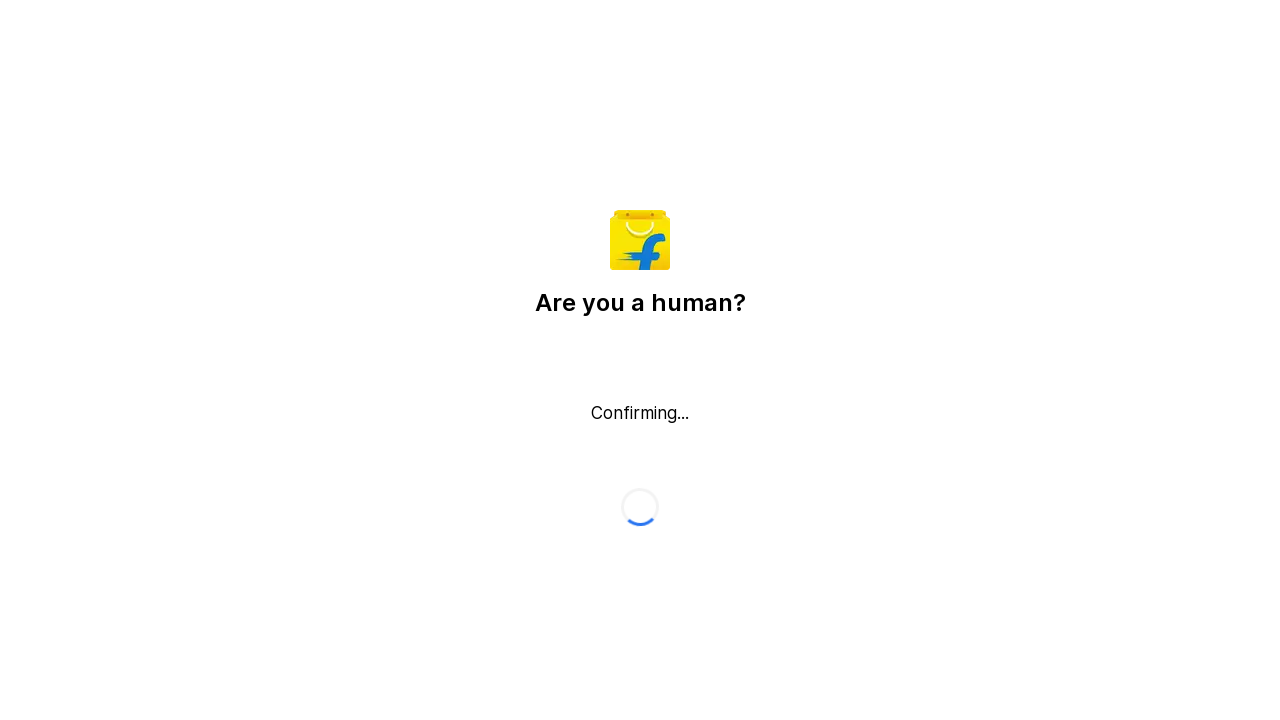

Test completed successfully
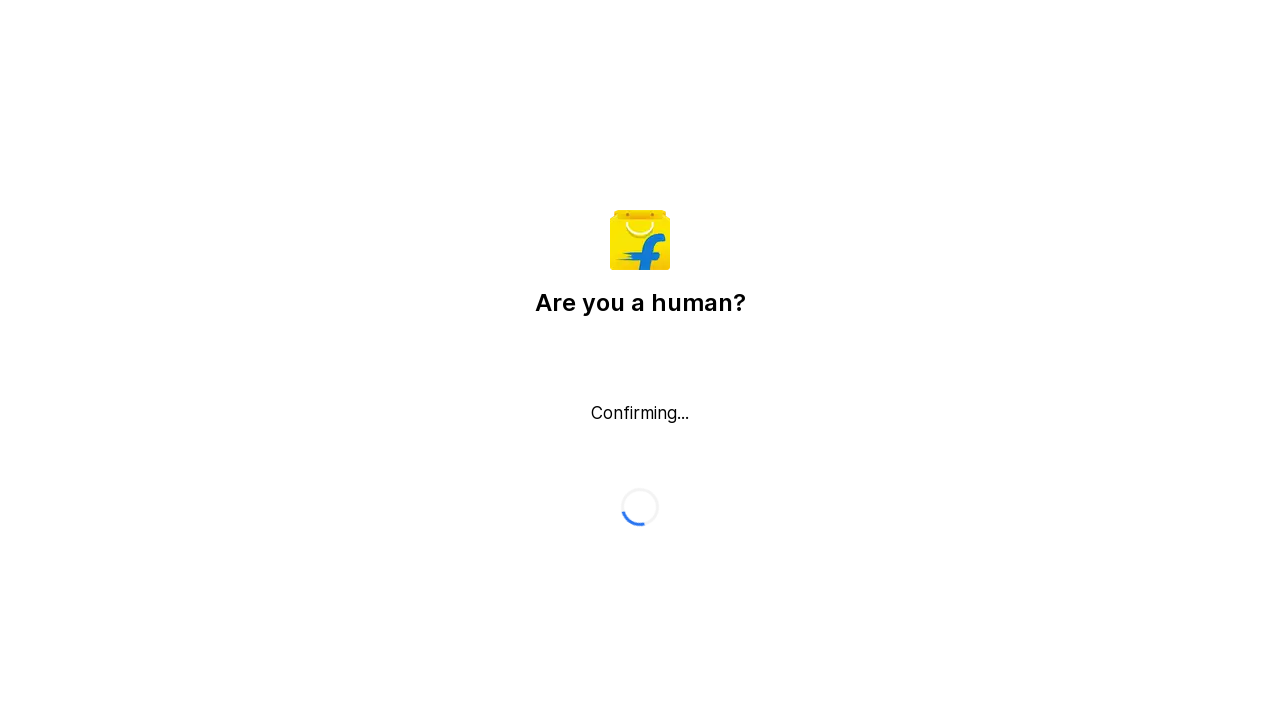

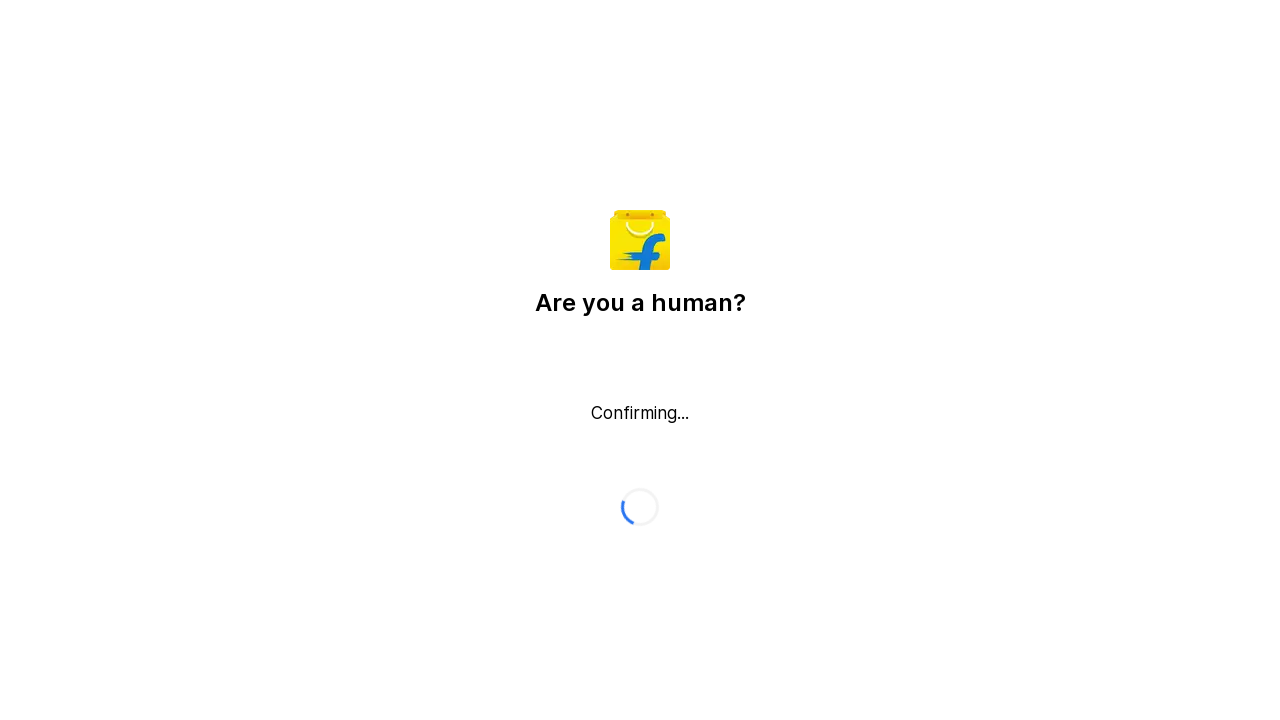